Tests click and hold functionality by clicking on one element, holding it, and dragging to another element before releasing

Starting URL: https://selenium08.blogspot.com/2020/01/click-and-hold.html

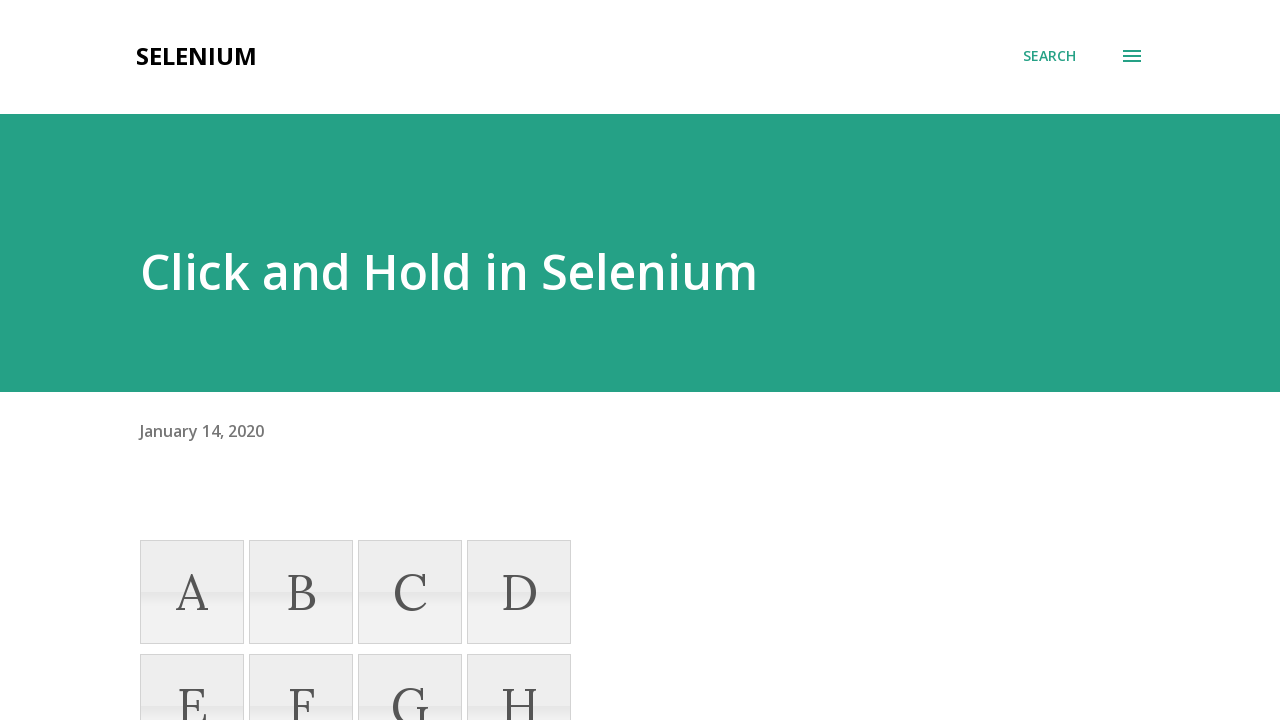

Located letter A element
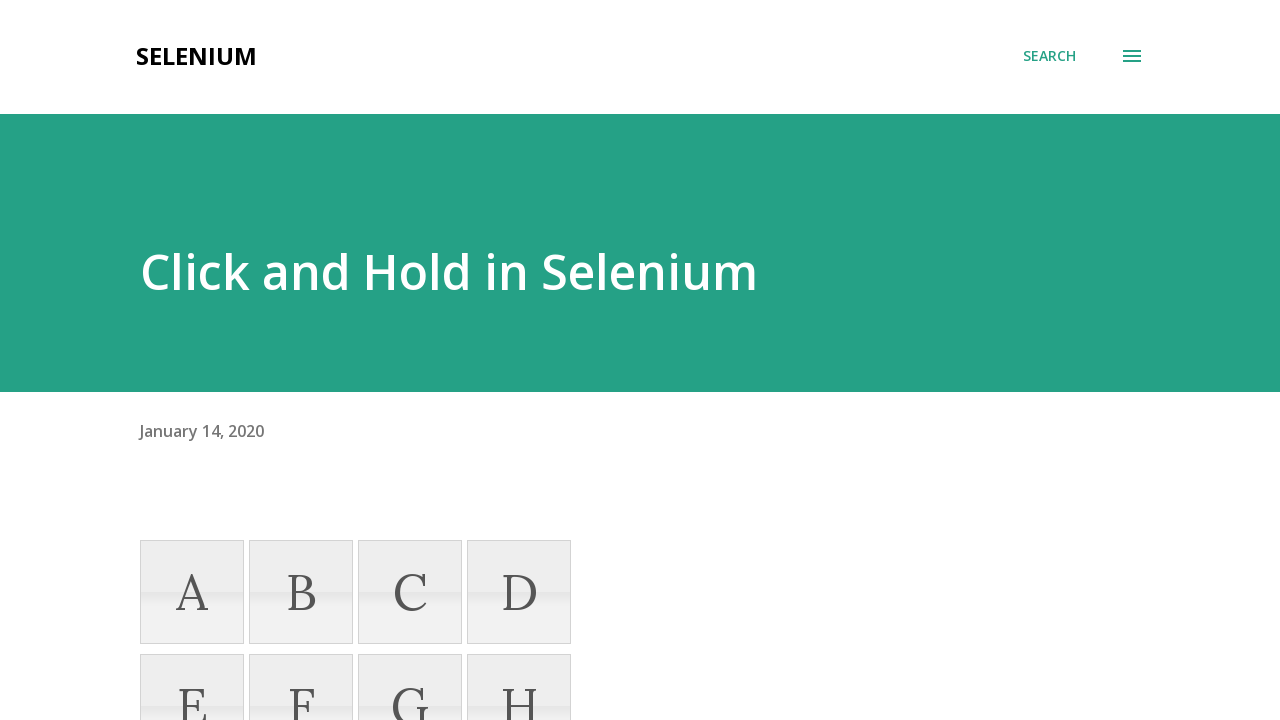

Located letter D element
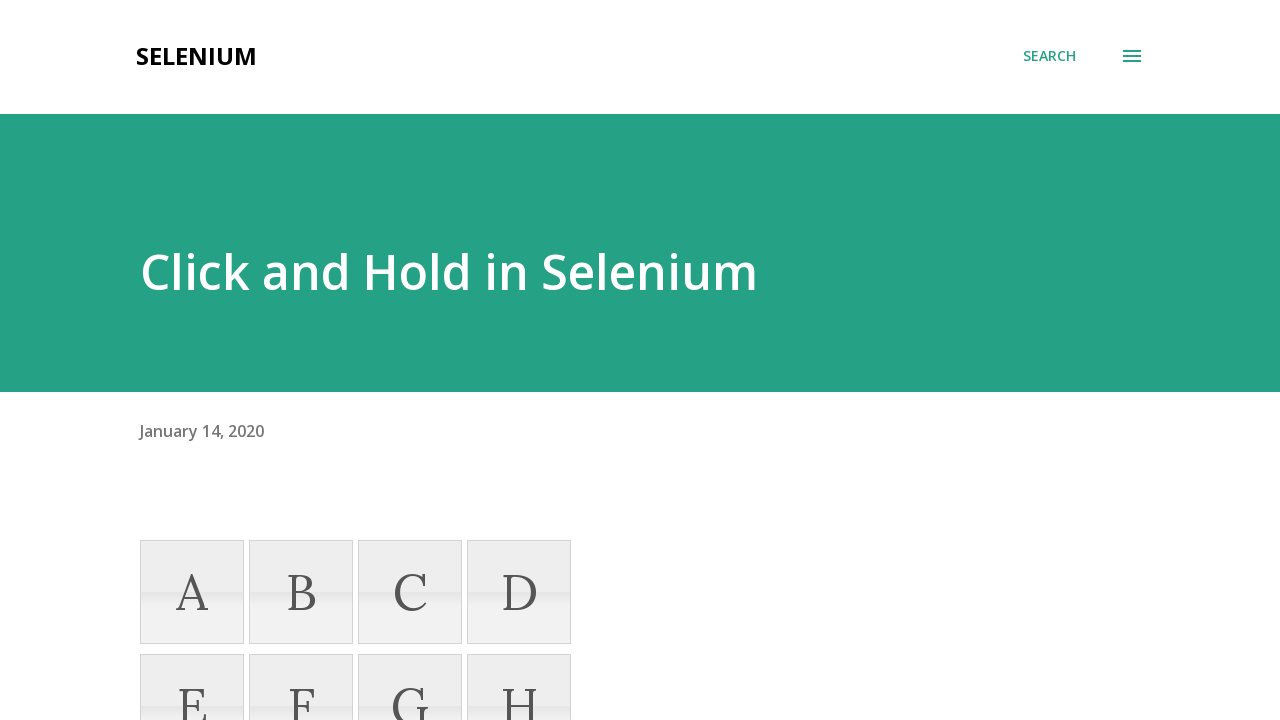

Hovered over letter A at (192, 592) on xpath=//li[text()='A']
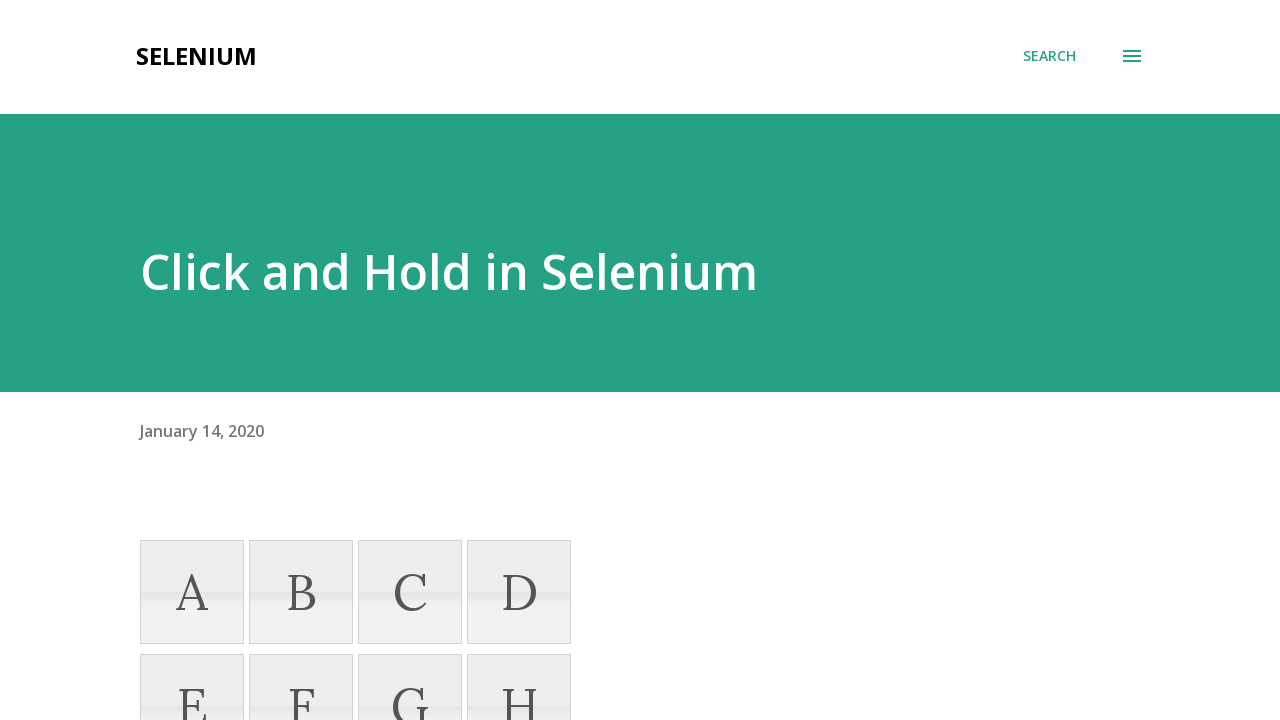

Pressed and held mouse button on letter A at (192, 592)
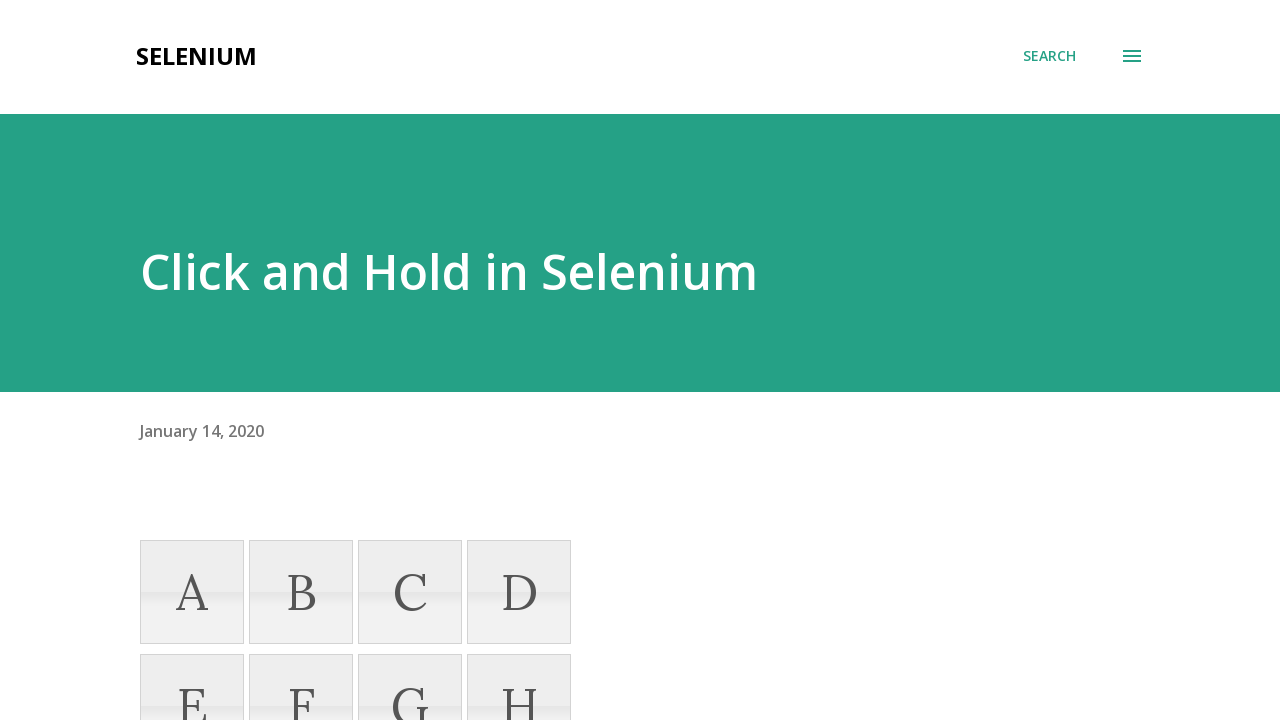

Dragged to letter D while holding mouse button at (519, 592) on xpath=//li[text()='D']
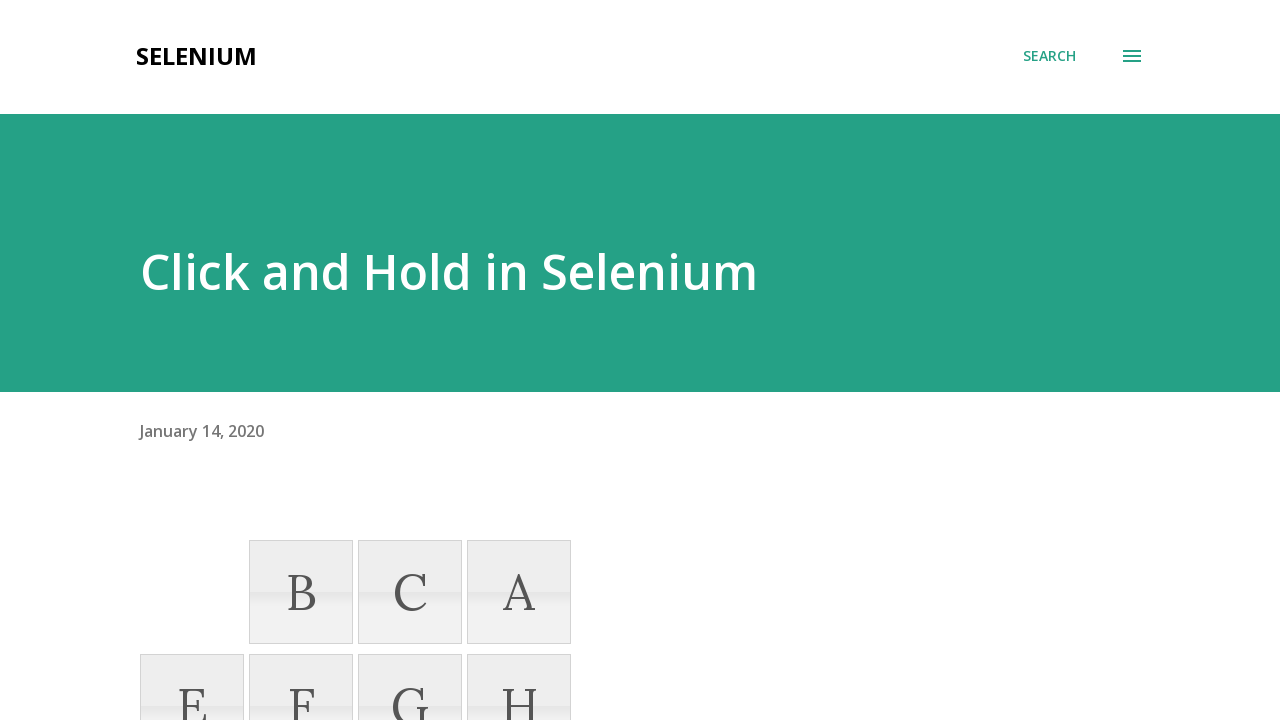

Released mouse button on letter D to complete click and hold drag operation at (519, 592)
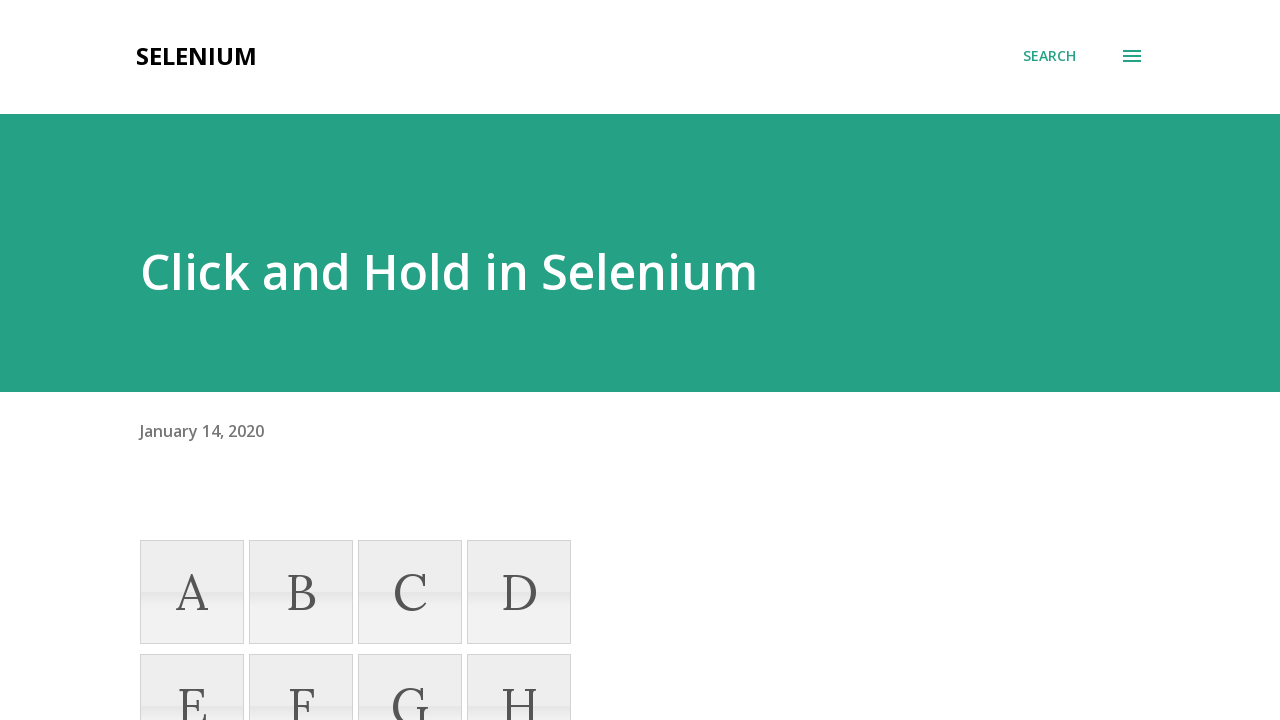

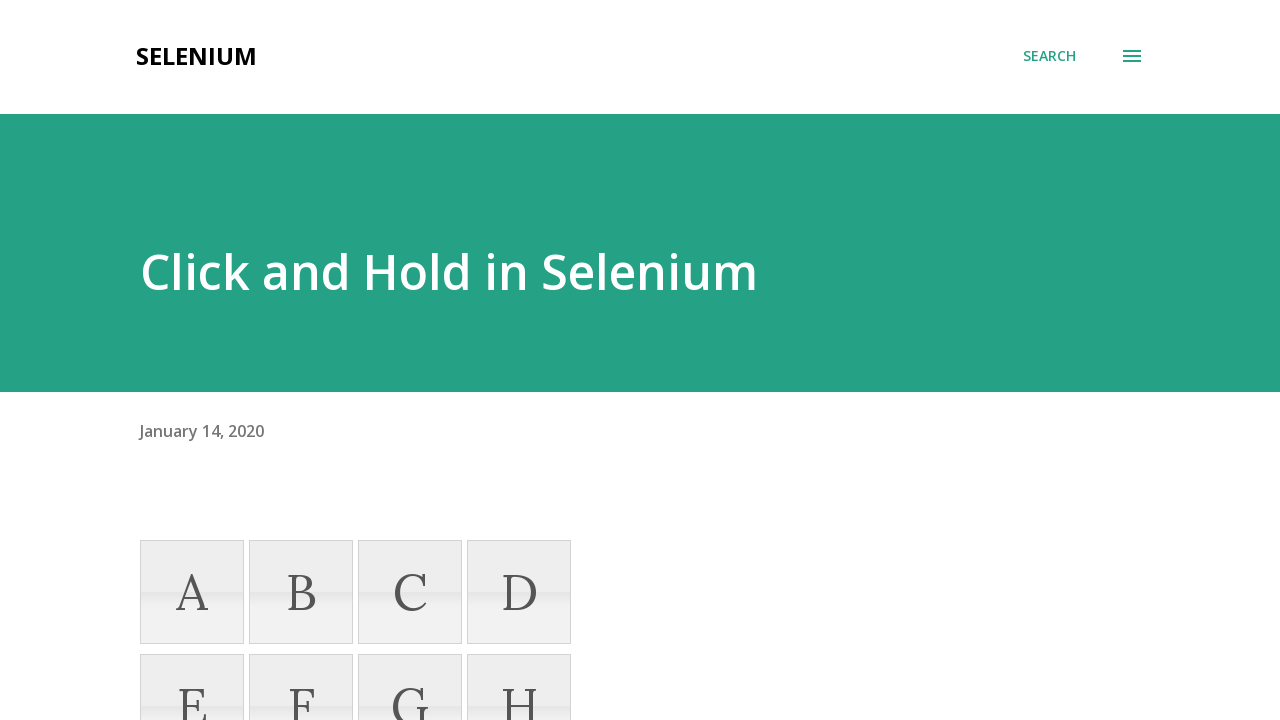